Tests the shopping cart functionality by adding multiple products to the cart, then applying a coupon code (COUPON2020) and verifying the discounted price is calculated correctly.

Starting URL: https://danube-web.shop/

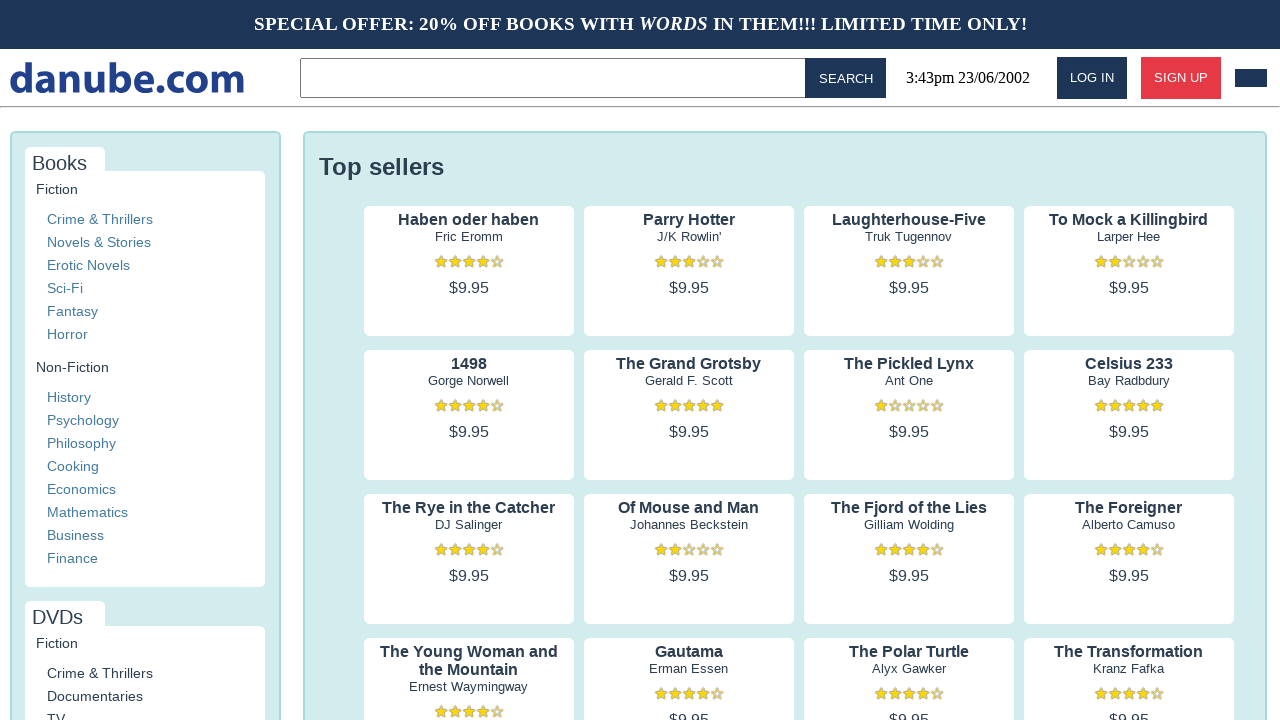

Clicked on product 1 preview/author link at (469, 237) on .preview:nth-child(1) > .preview-author
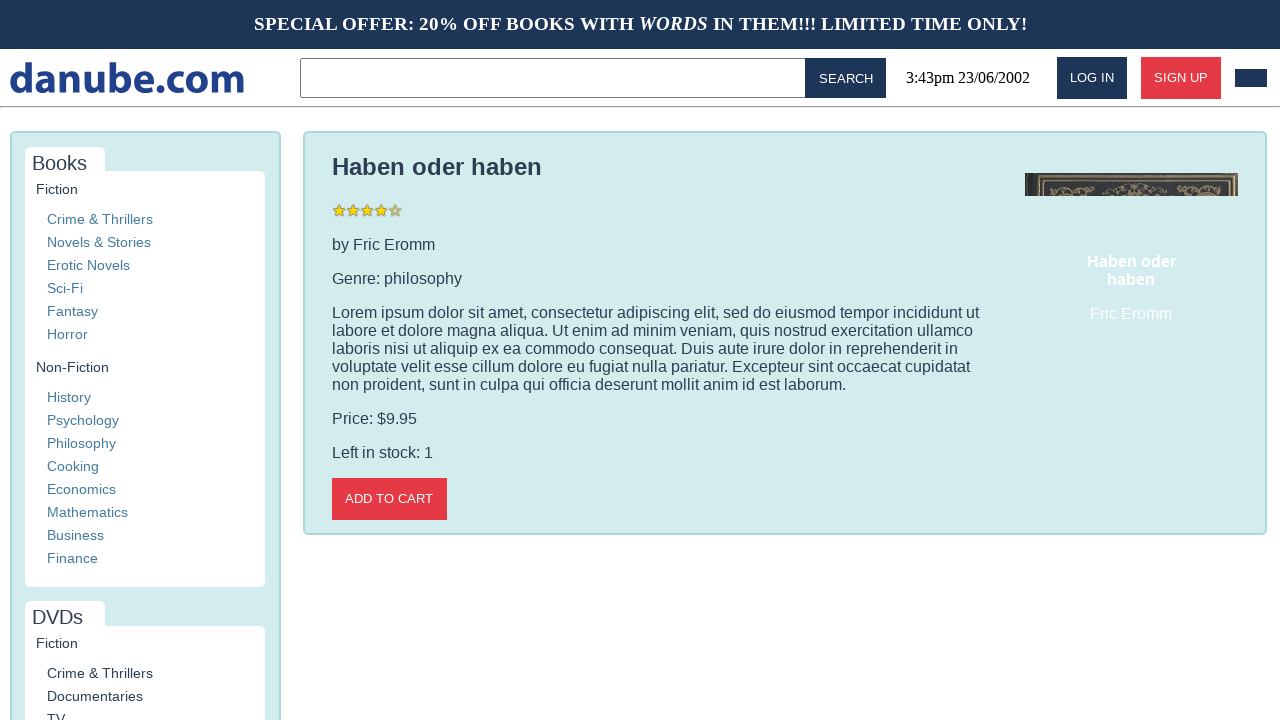

Added product 1 to cart at (389, 499) on .detail-wrapper > .call-to-action
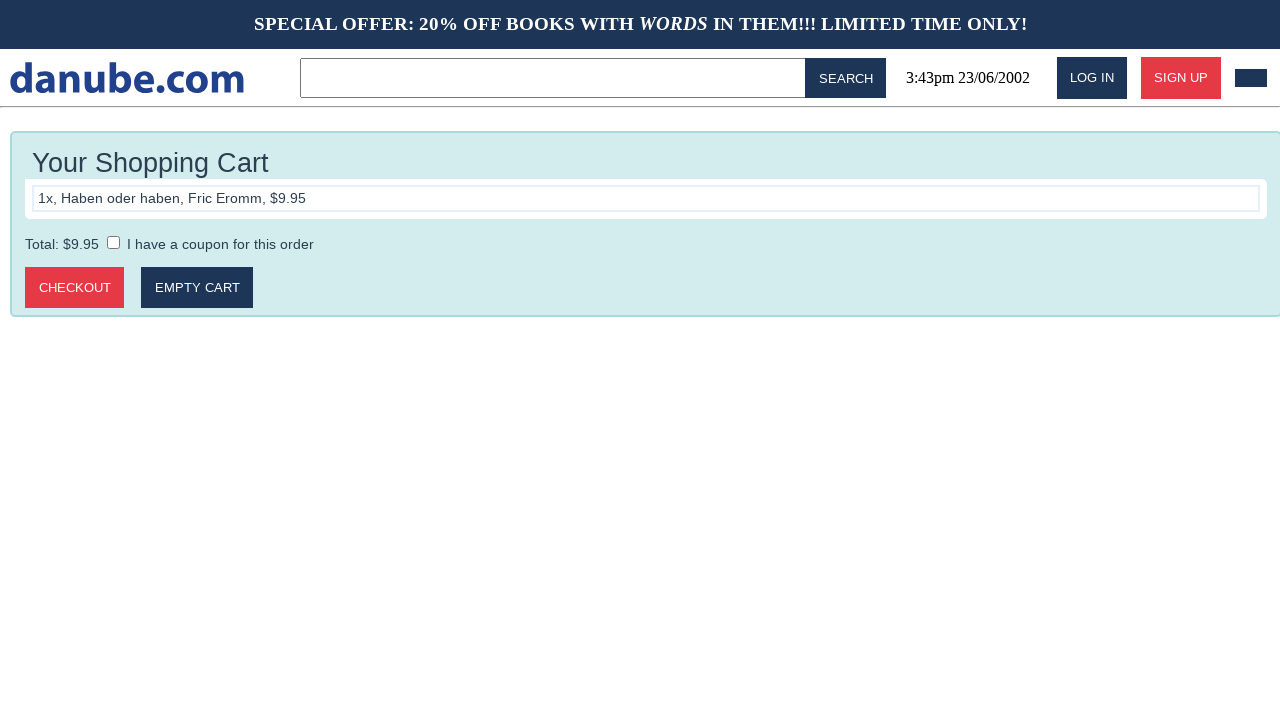

Navigated back to home page at (127, 78) on #logo
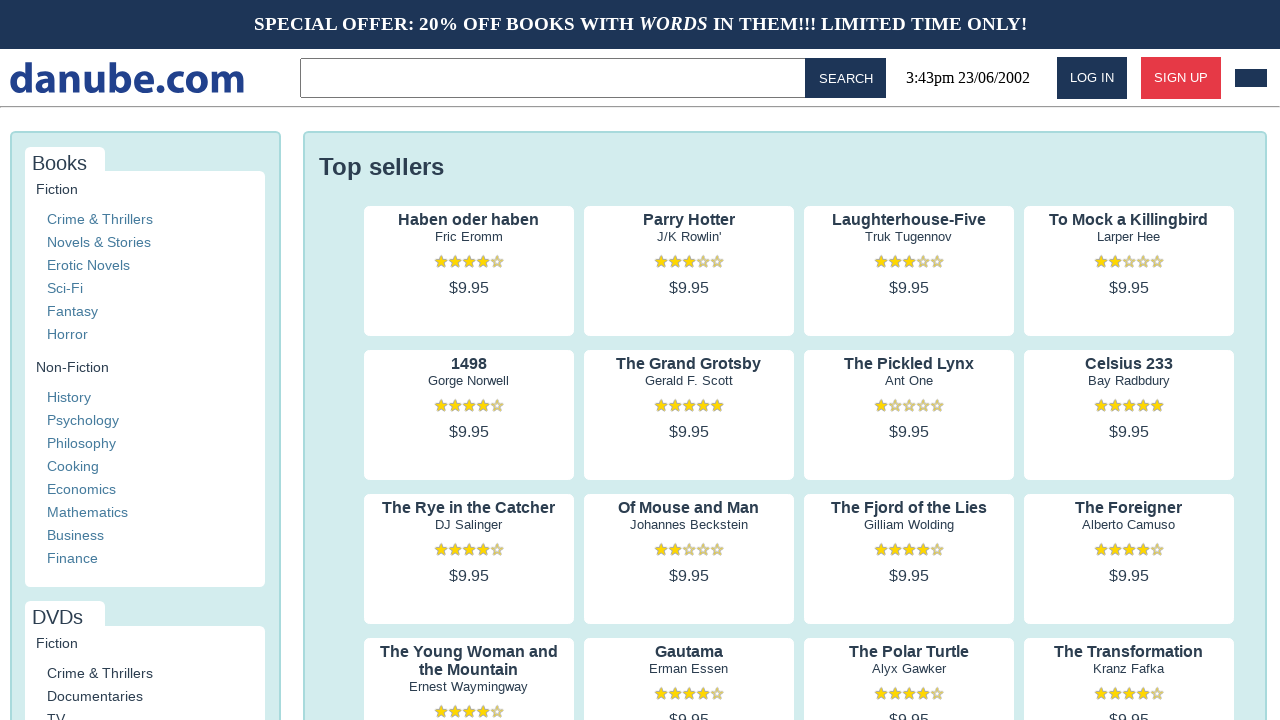

Clicked on product 2 preview/author link at (689, 237) on .preview:nth-child(2) > .preview-author
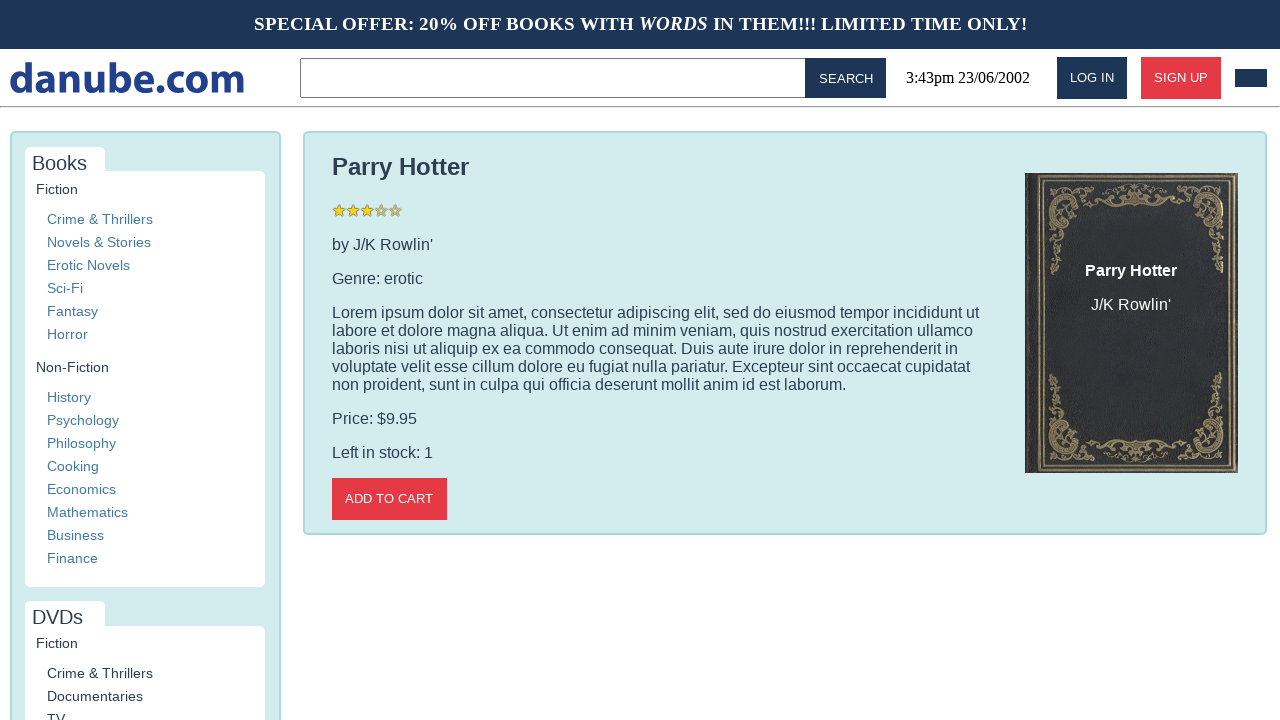

Added product 2 to cart at (389, 499) on .detail-wrapper > .call-to-action
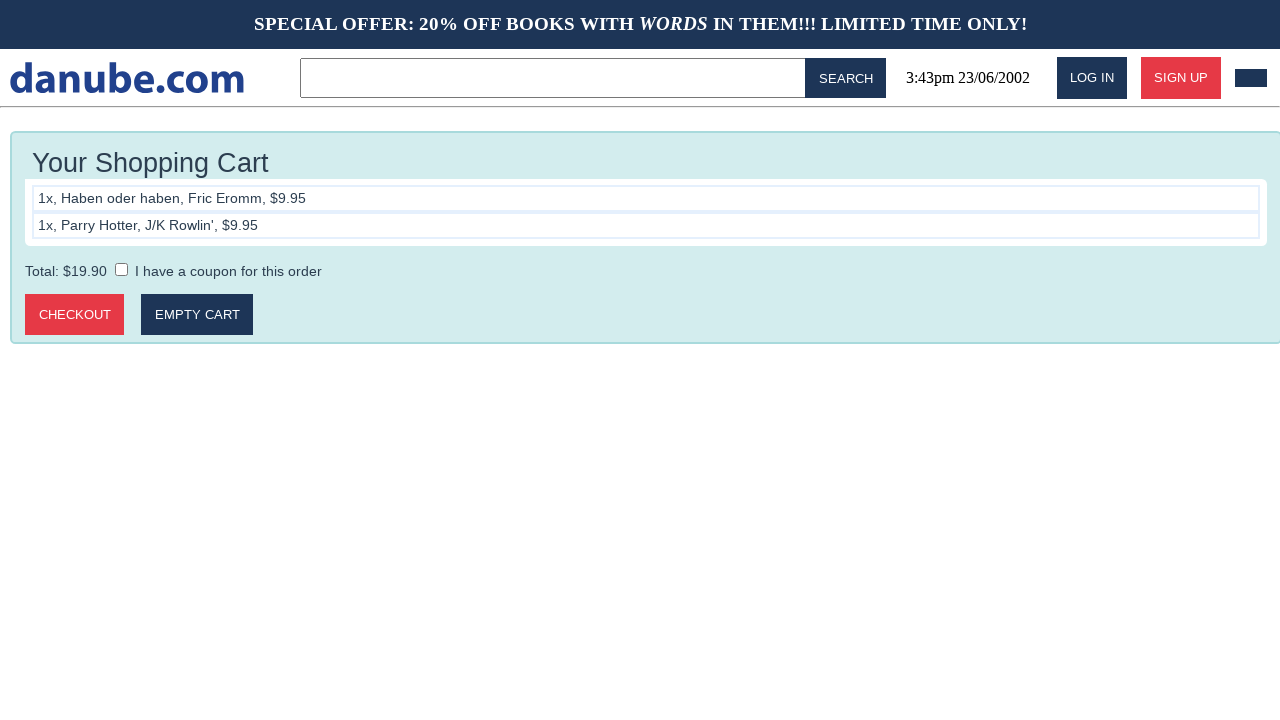

Navigated back to home page at (127, 78) on #logo
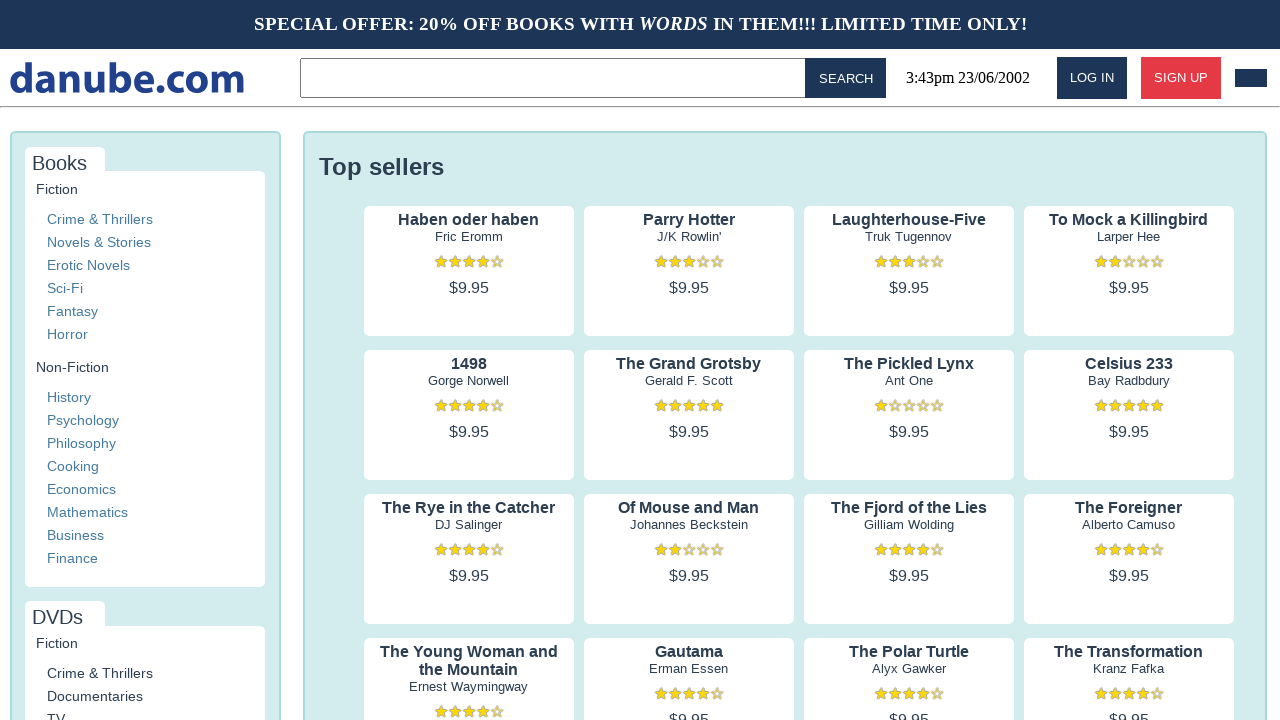

Clicked on product 3 preview/author link at (909, 237) on .preview:nth-child(3) > .preview-author
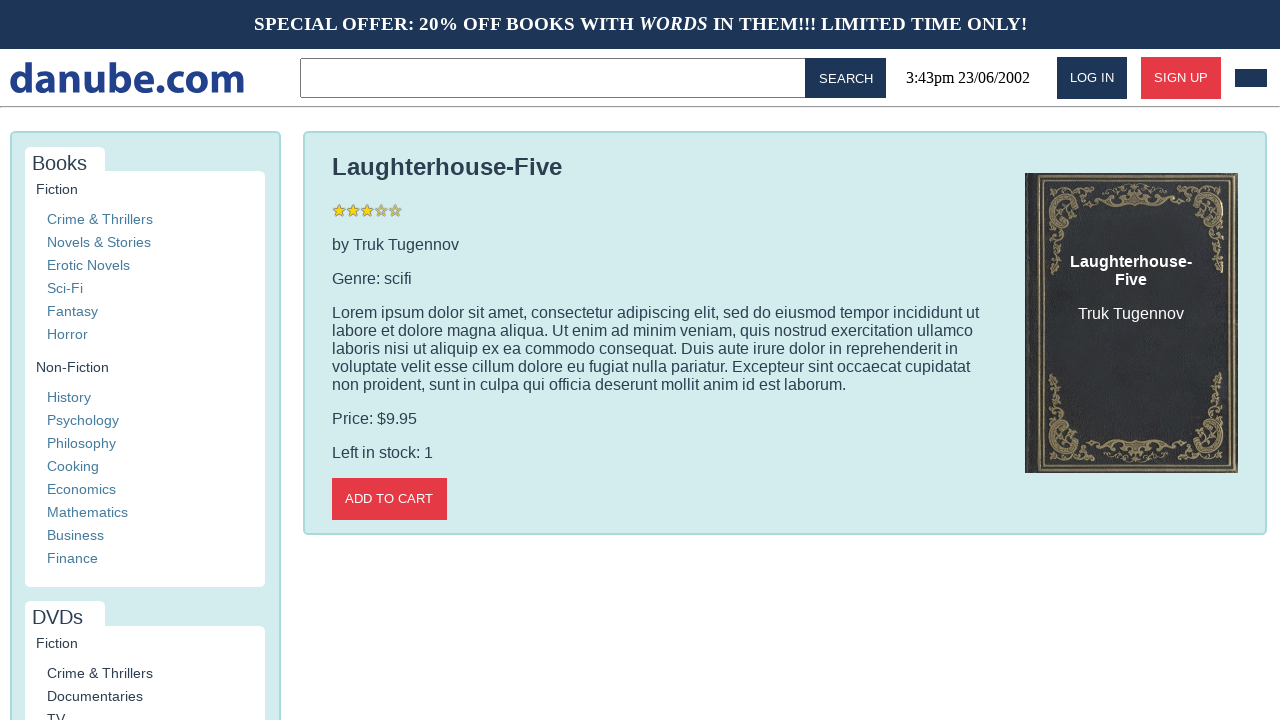

Added product 3 to cart at (389, 499) on .detail-wrapper > .call-to-action
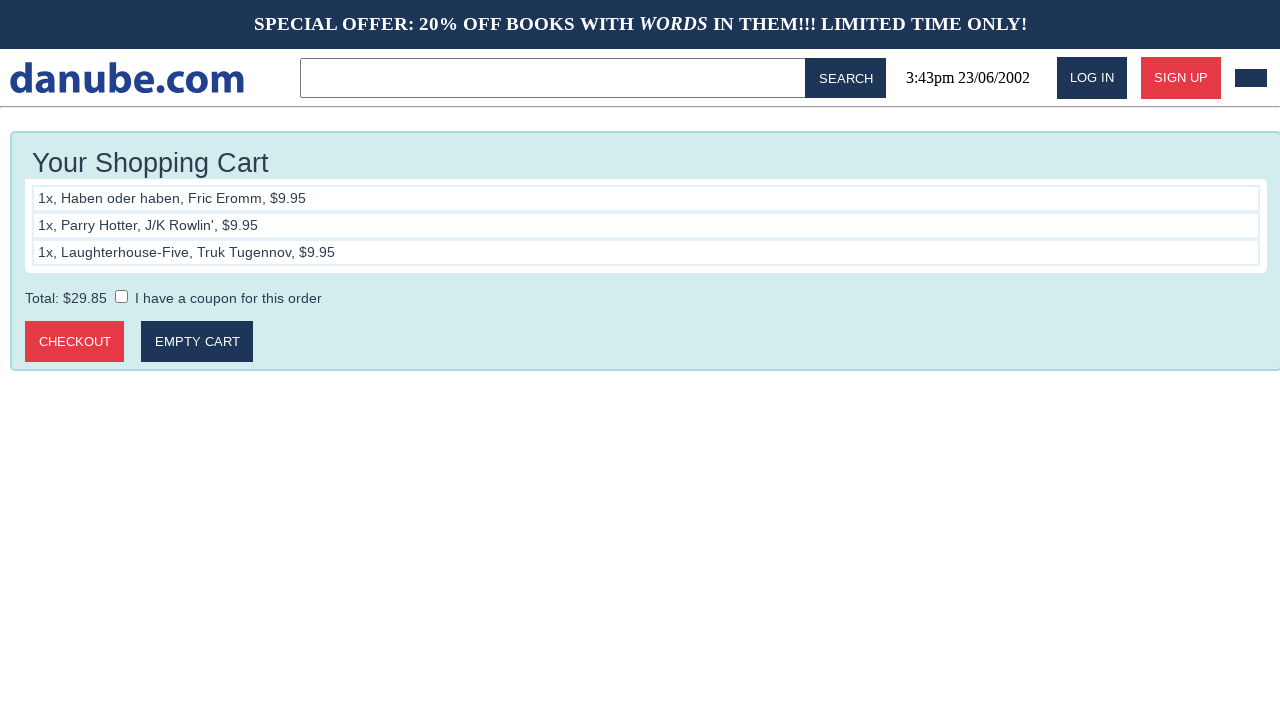

Navigated back to home page at (127, 78) on #logo
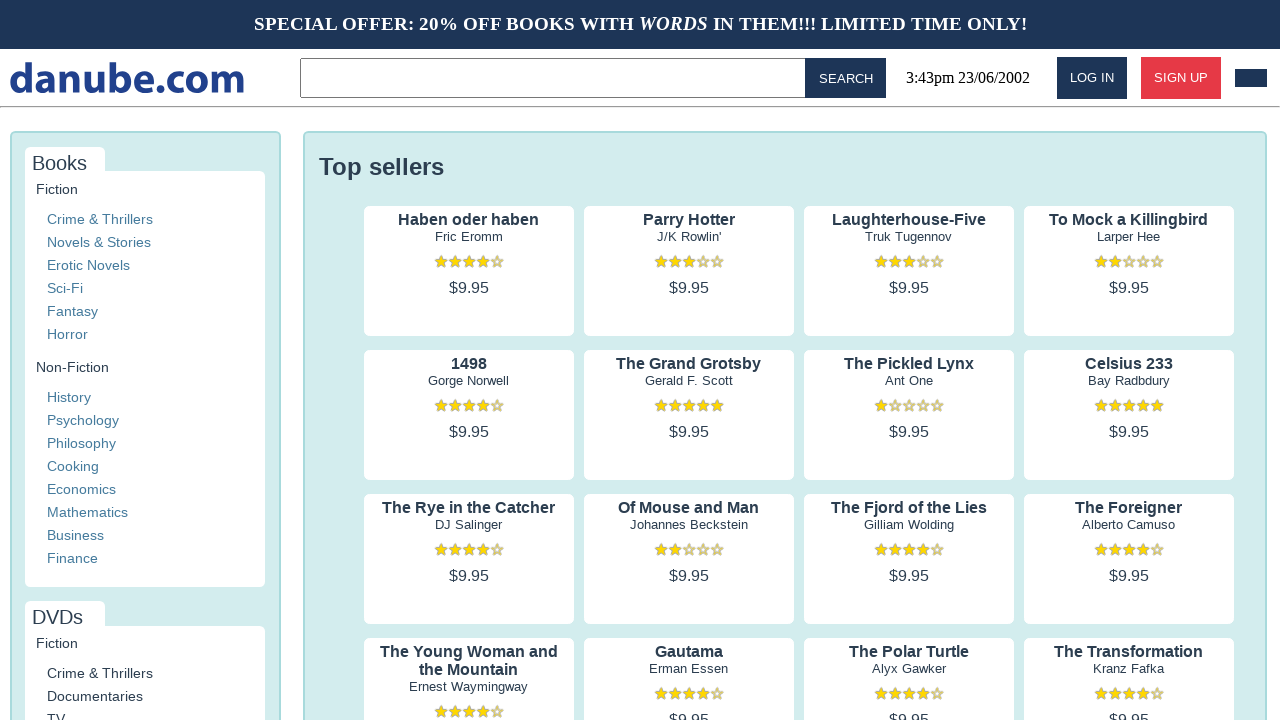

Opened shopping cart at (1251, 78) on #cart
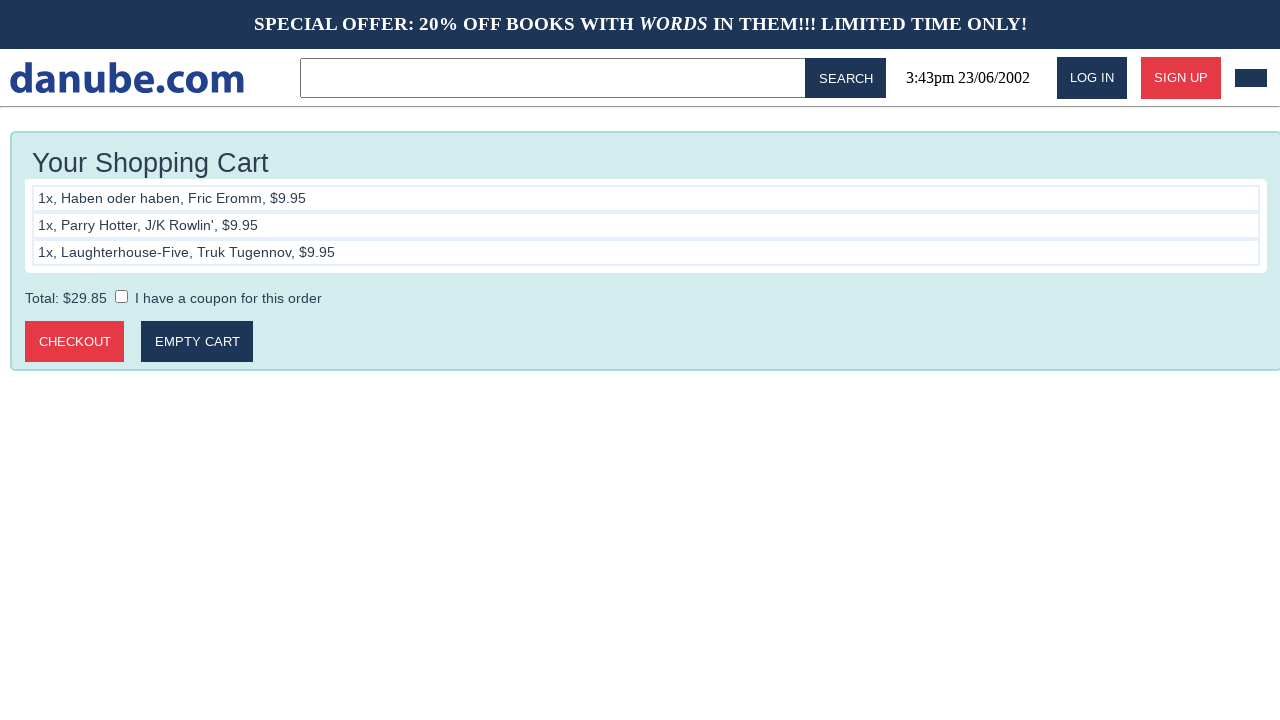

Total price element loaded in cart
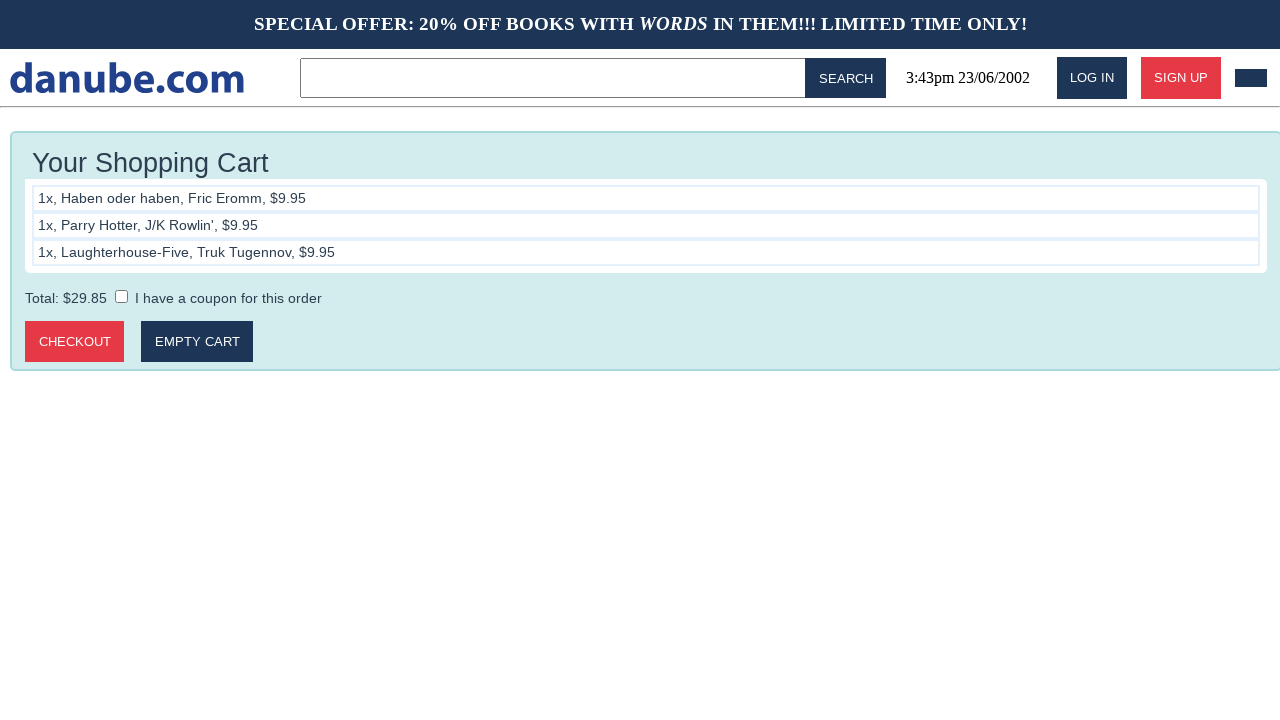

Expanded coupon section at (229, 298) on .cart > label
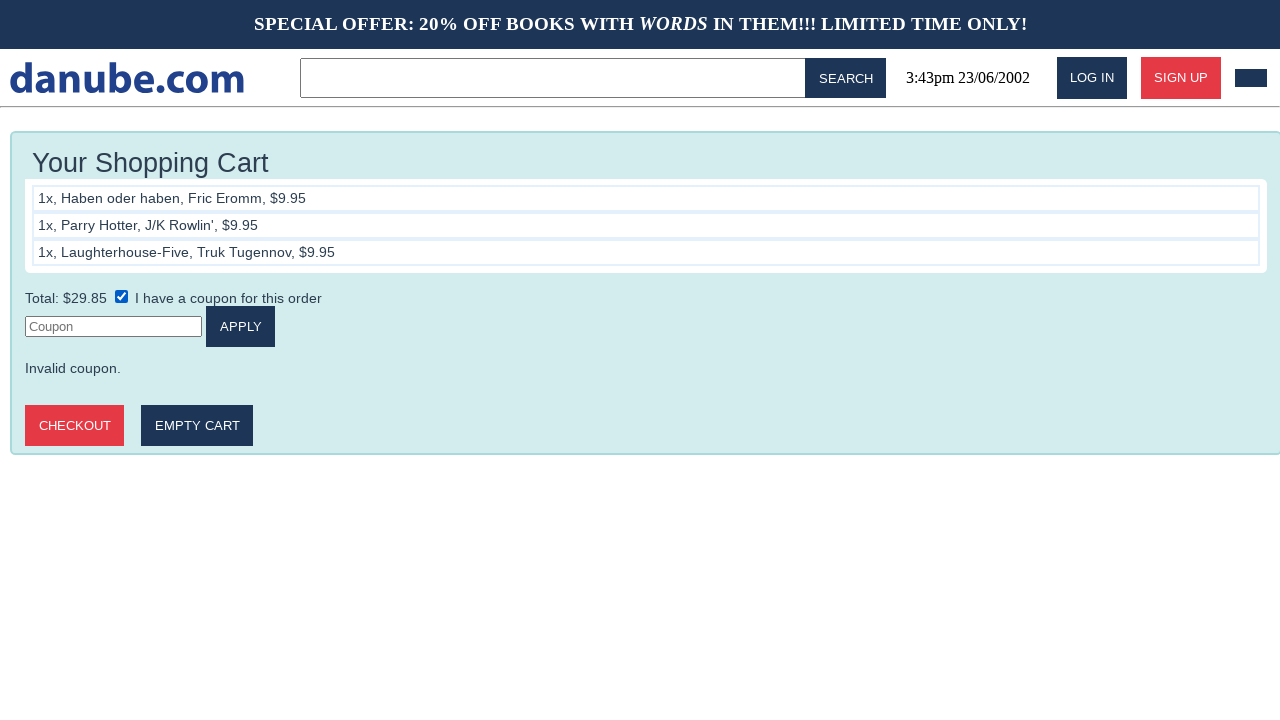

Clicked on coupon input field at (114, 326) on #coupon
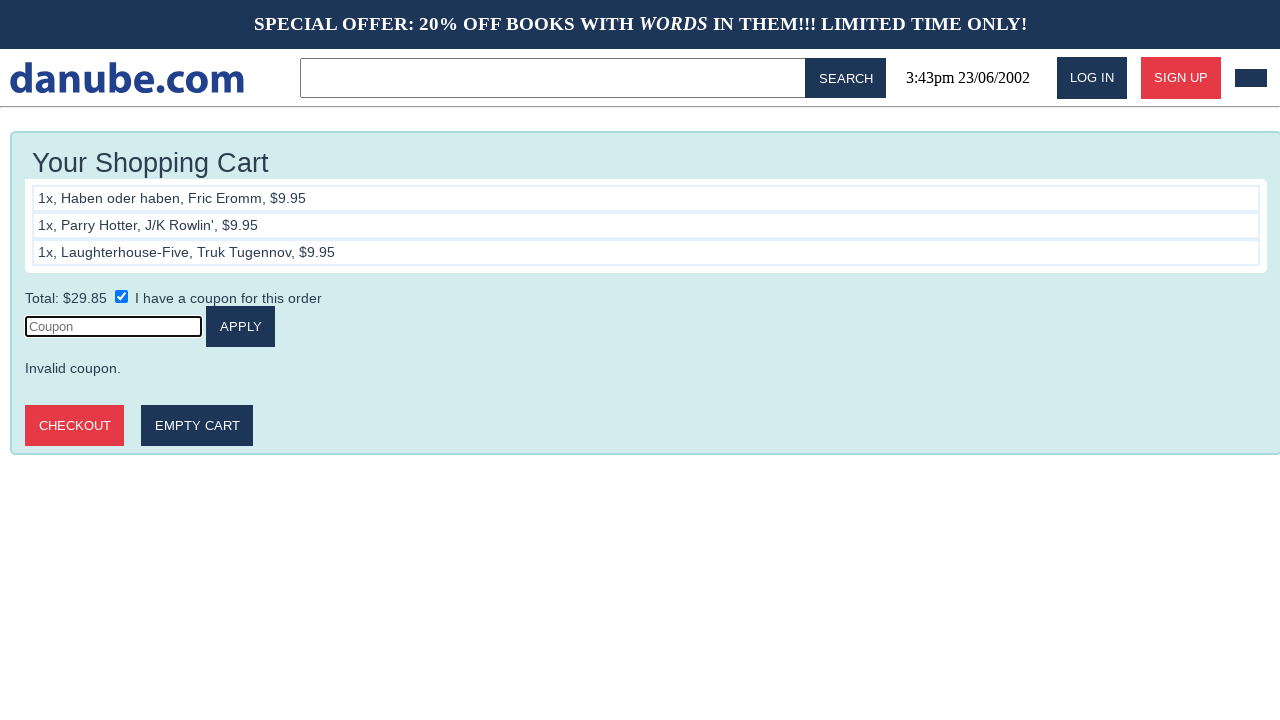

Entered coupon code 'COUPON2020' on #coupon
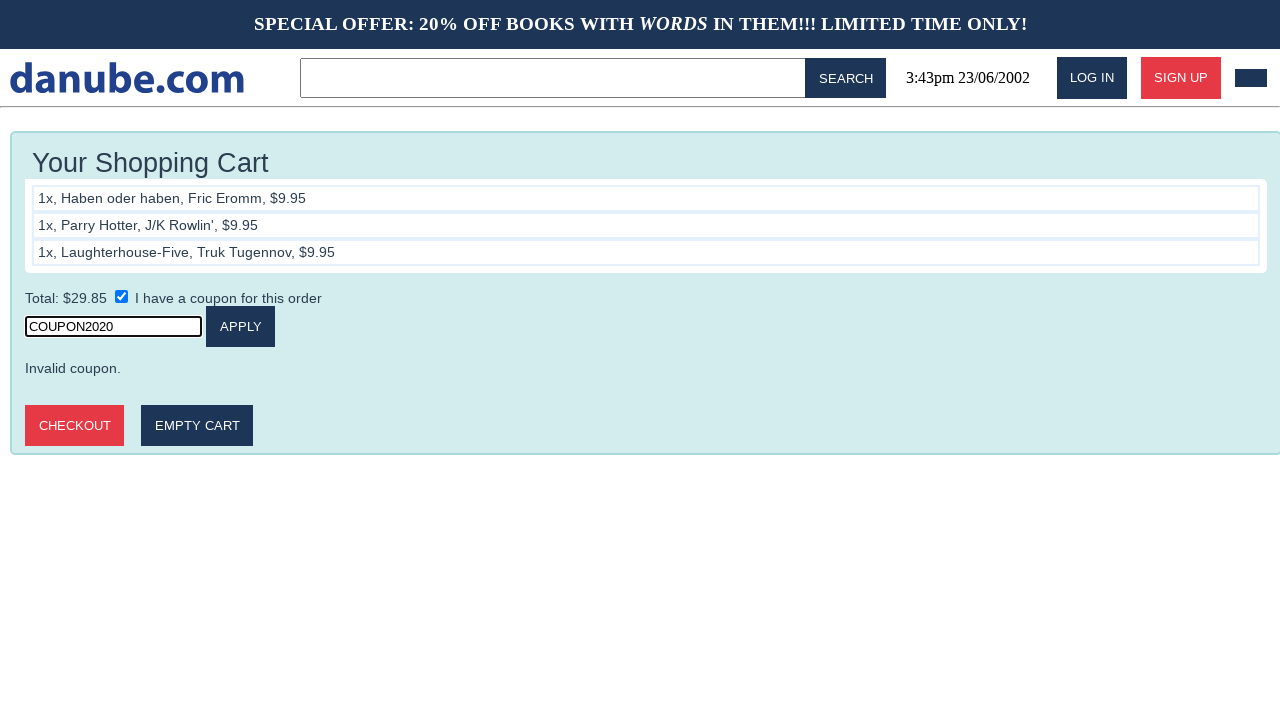

Clicked button to apply coupon code at (241, 326) on .cart > div > button
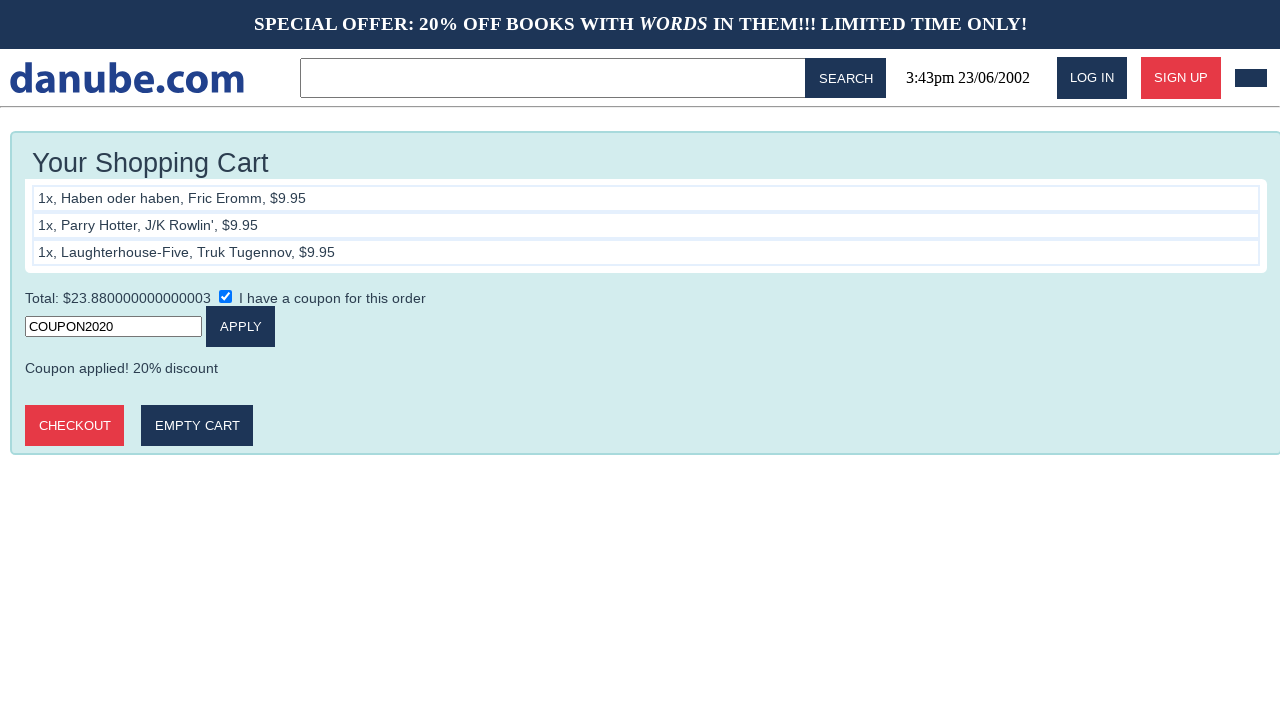

Total price updated after coupon applied
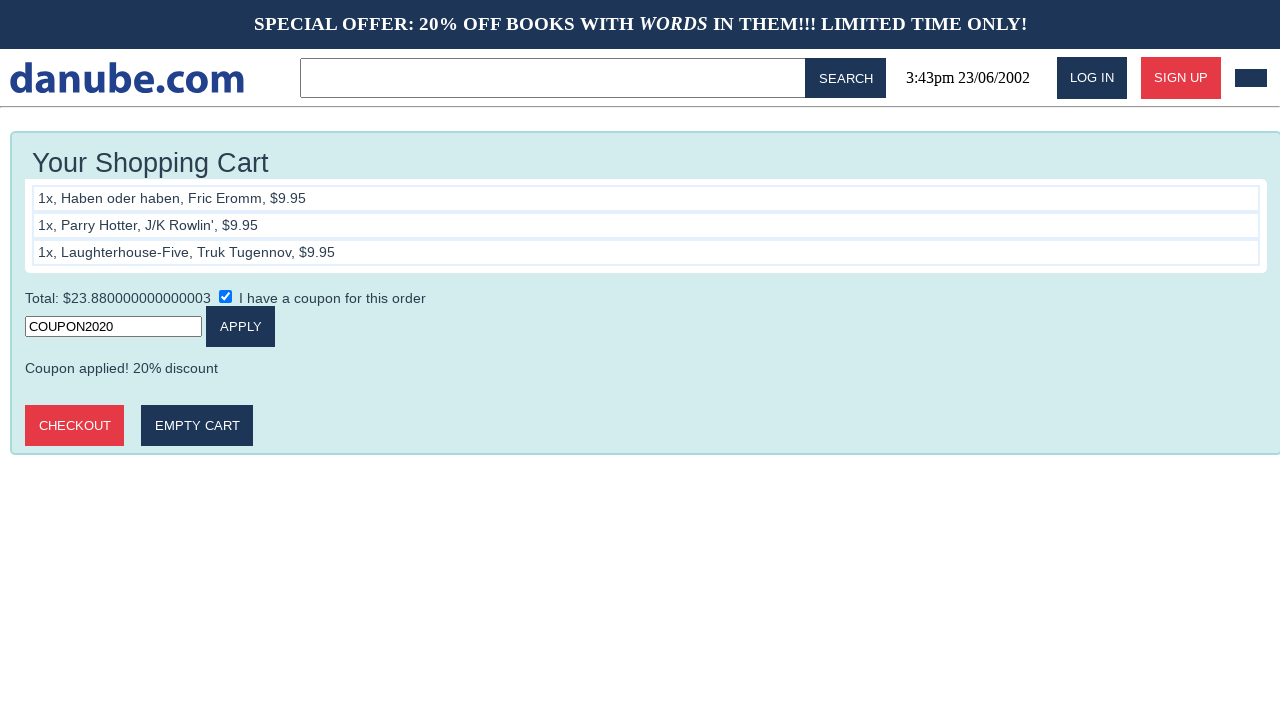

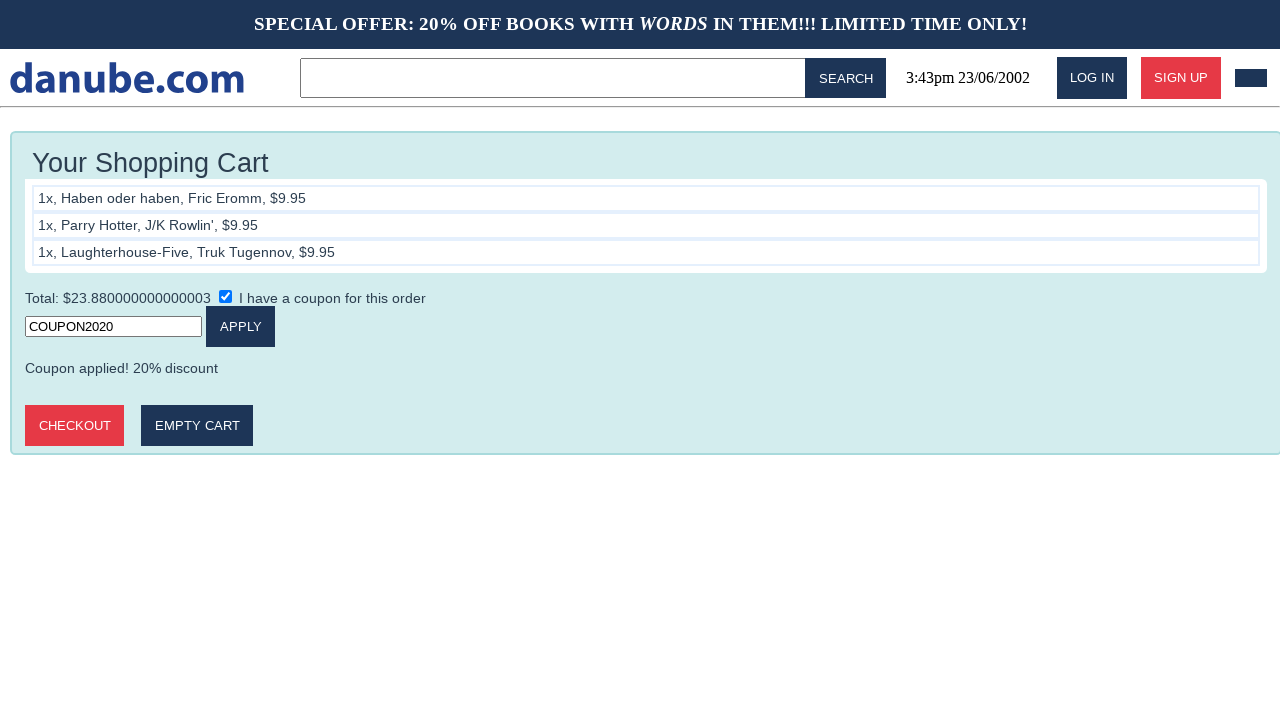